Navigates to an e-commerce practice site and adds specific vegetables (Cucumber, Brocolli, Beetroot) to the cart by finding them in the product list

Starting URL: https://rahulshettyacademy.com/seleniumPractise/

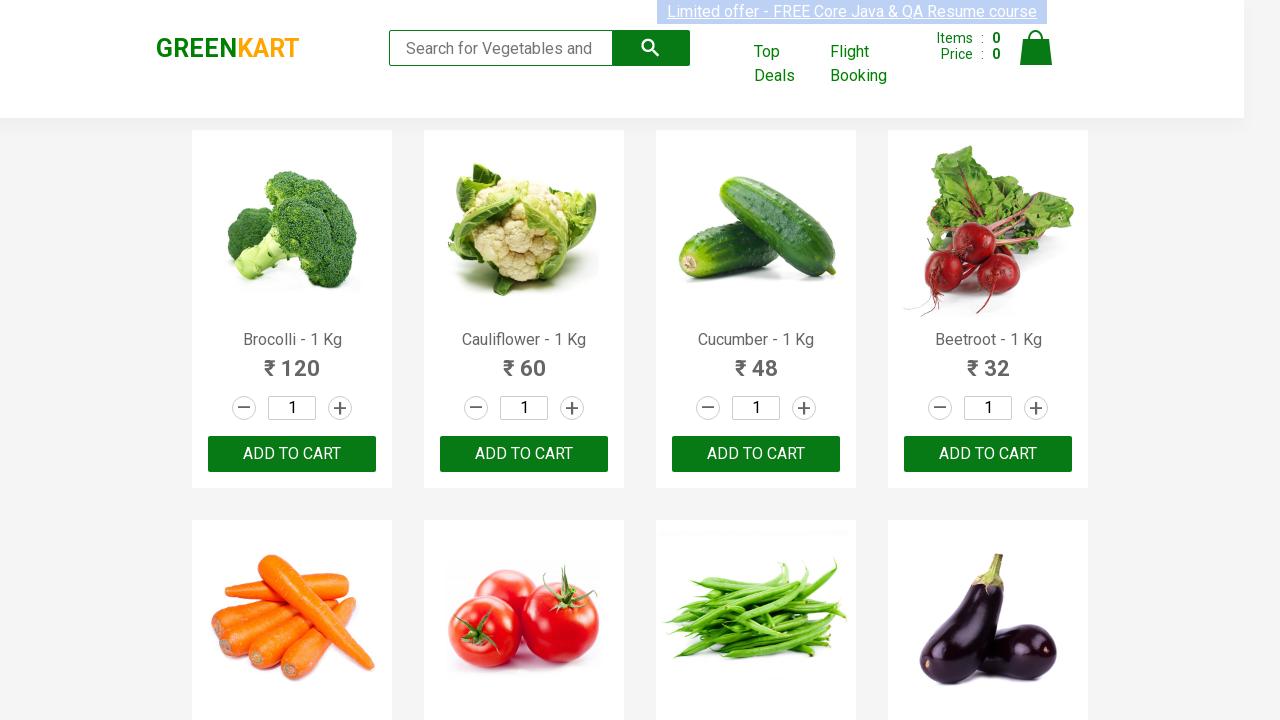

Retrieved all product name elements from the page
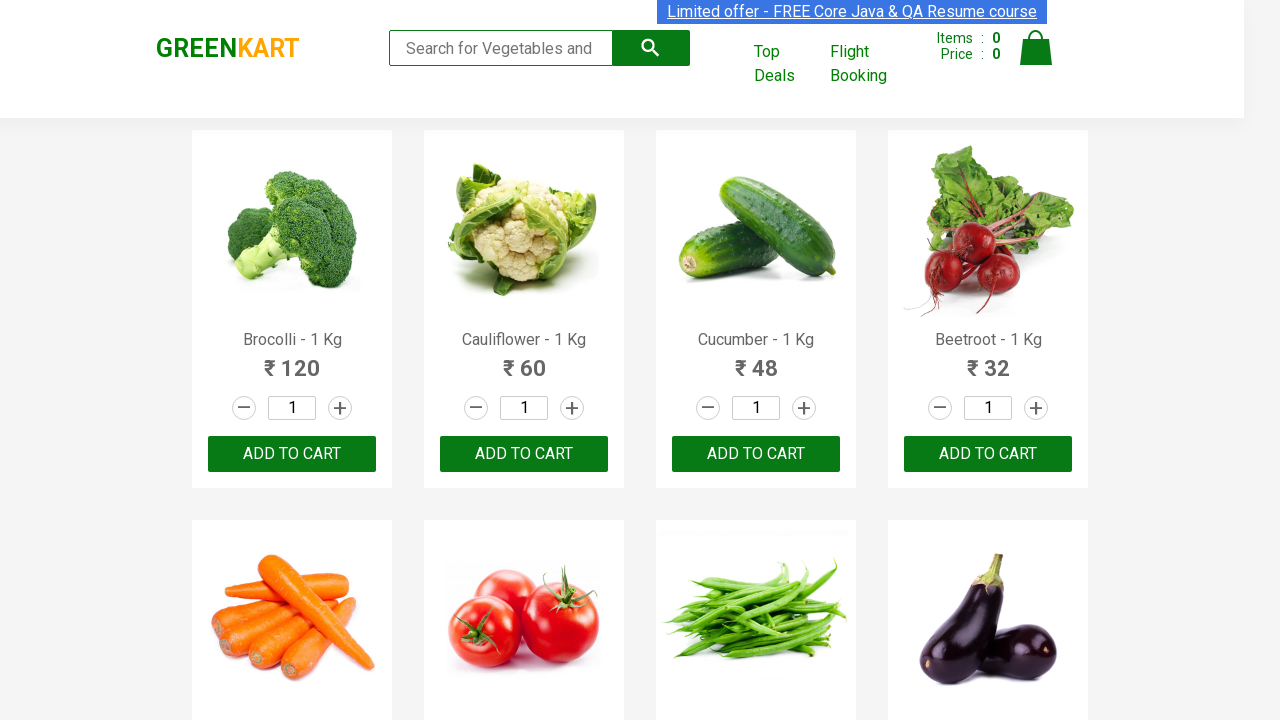

Added 'Brocolli' to cart
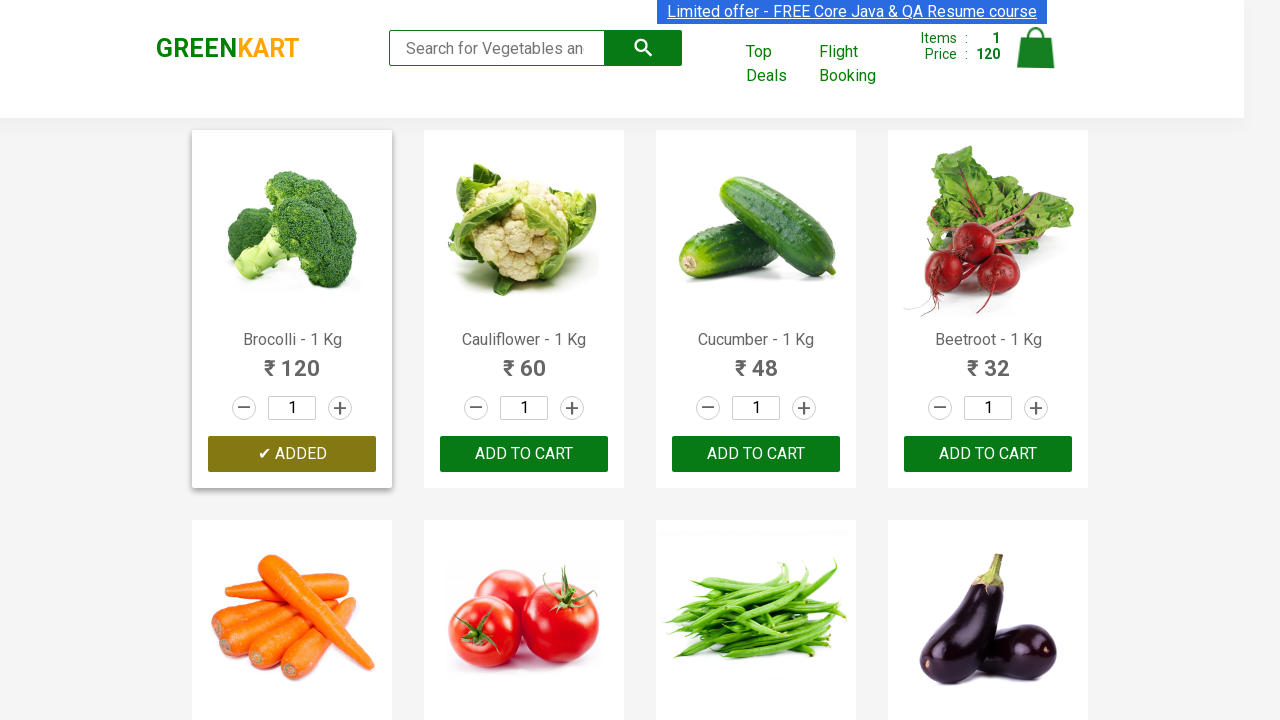

Added 'Cucumber' to cart
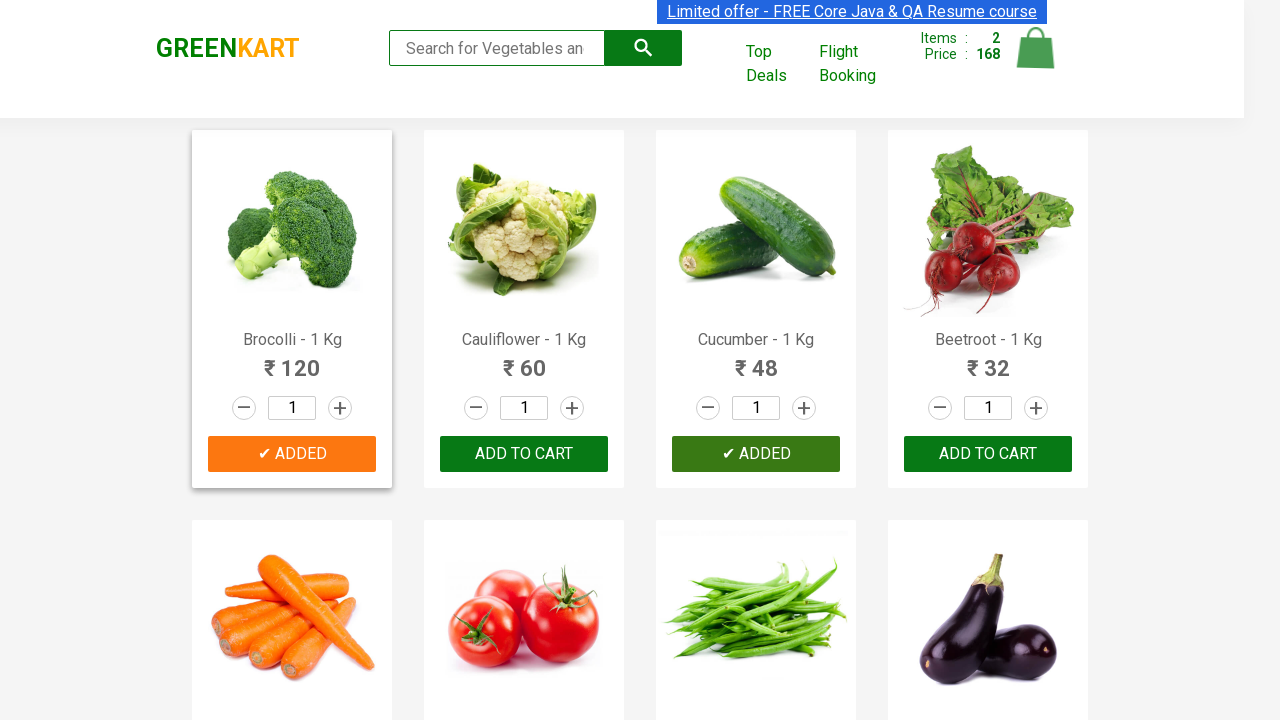

Added 'Beetroot' to cart
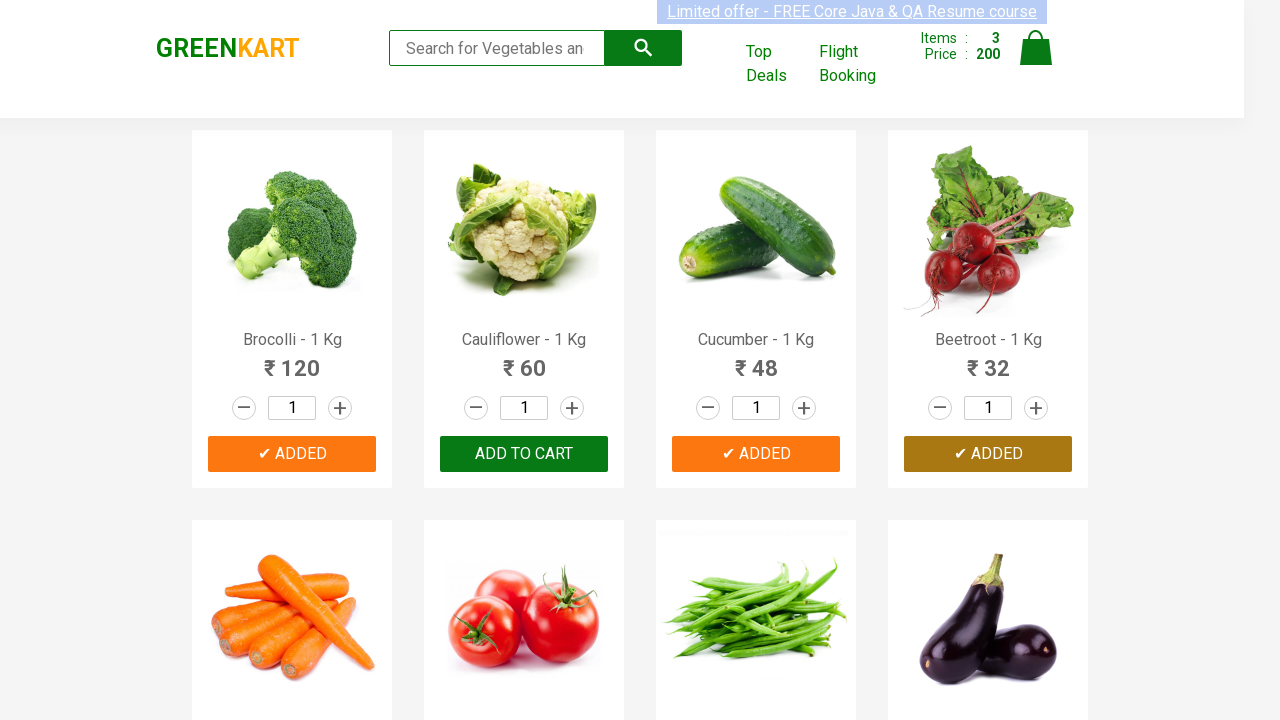

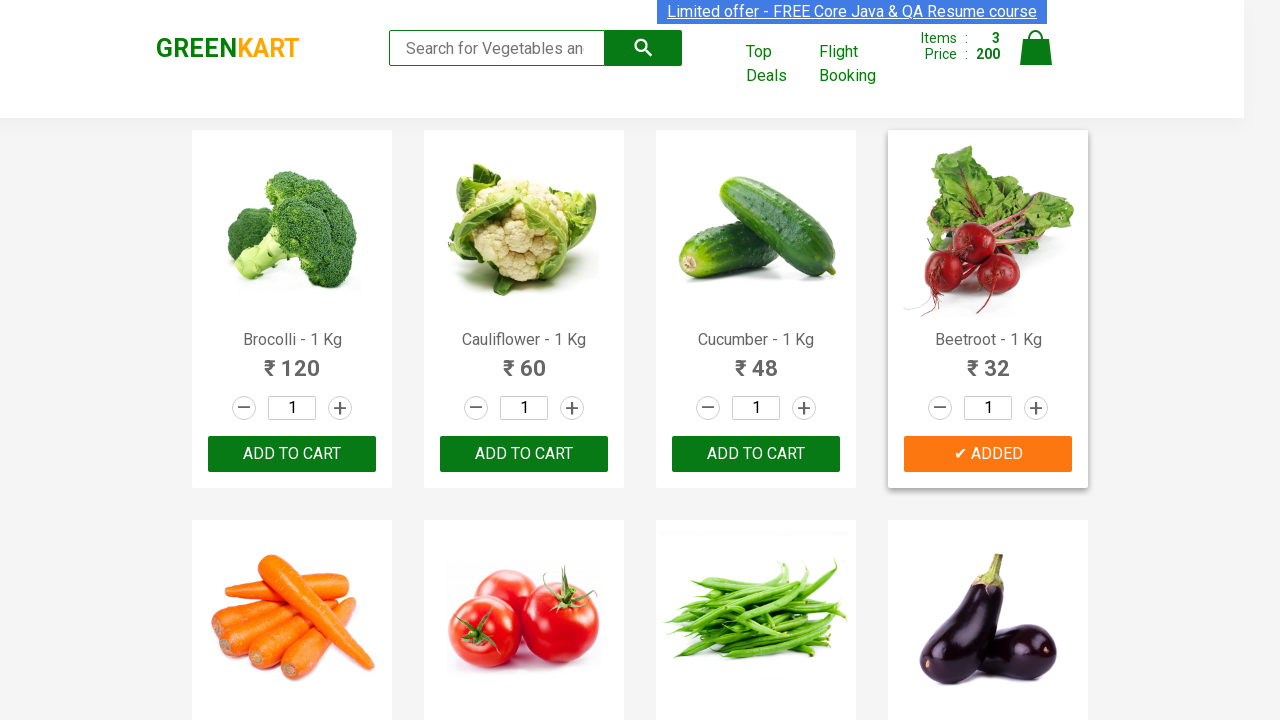